Tests the ng-bootstrap alert component by clicking the "Change message" button twice and verifying that the alert message changes between clicks

Starting URL: https://ng-bootstrap.github.io/#/components/alert/examples

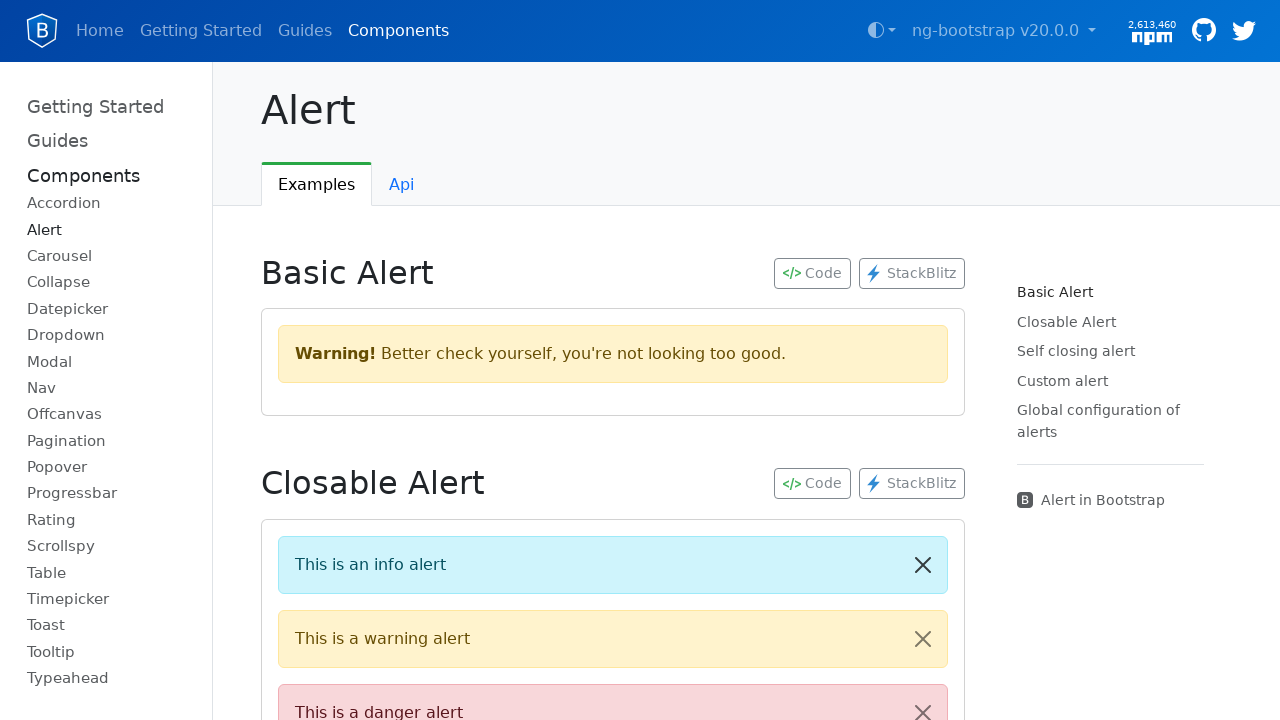

Clicked 'Change message' button for the first time at (360, 360) on button:has-text('Change message')
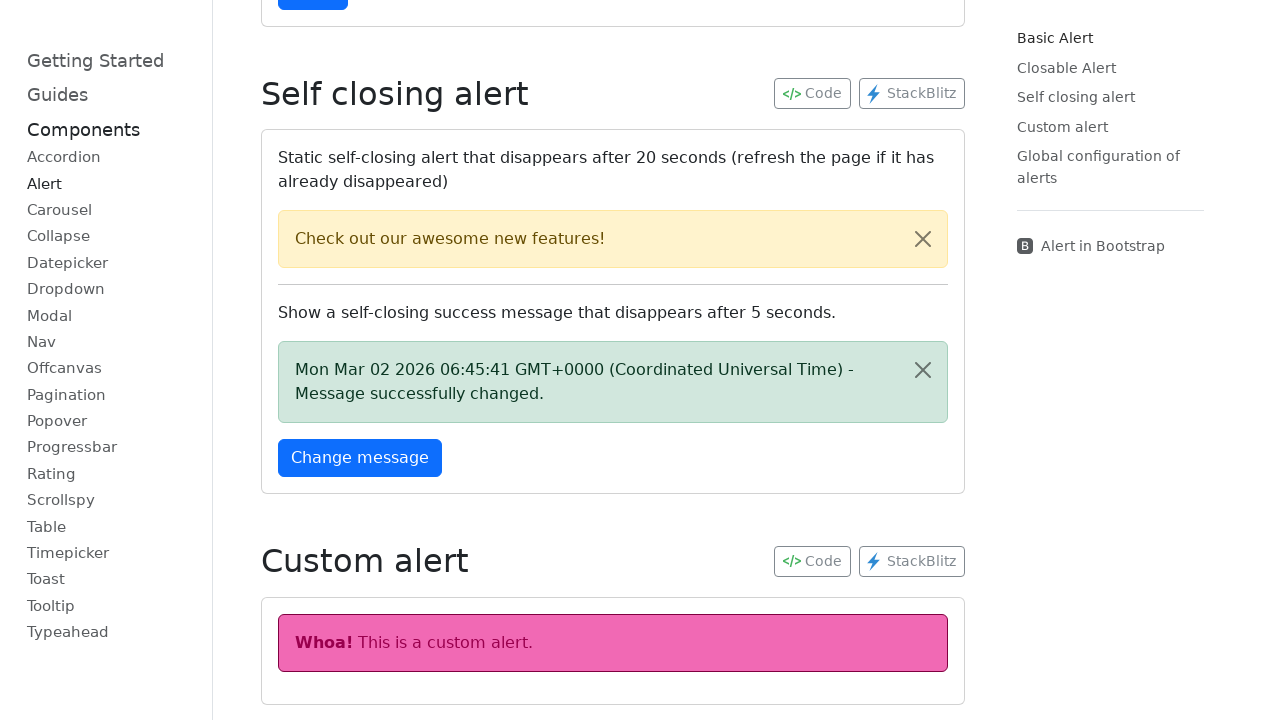

Alert with 'Message successfully changed' appeared
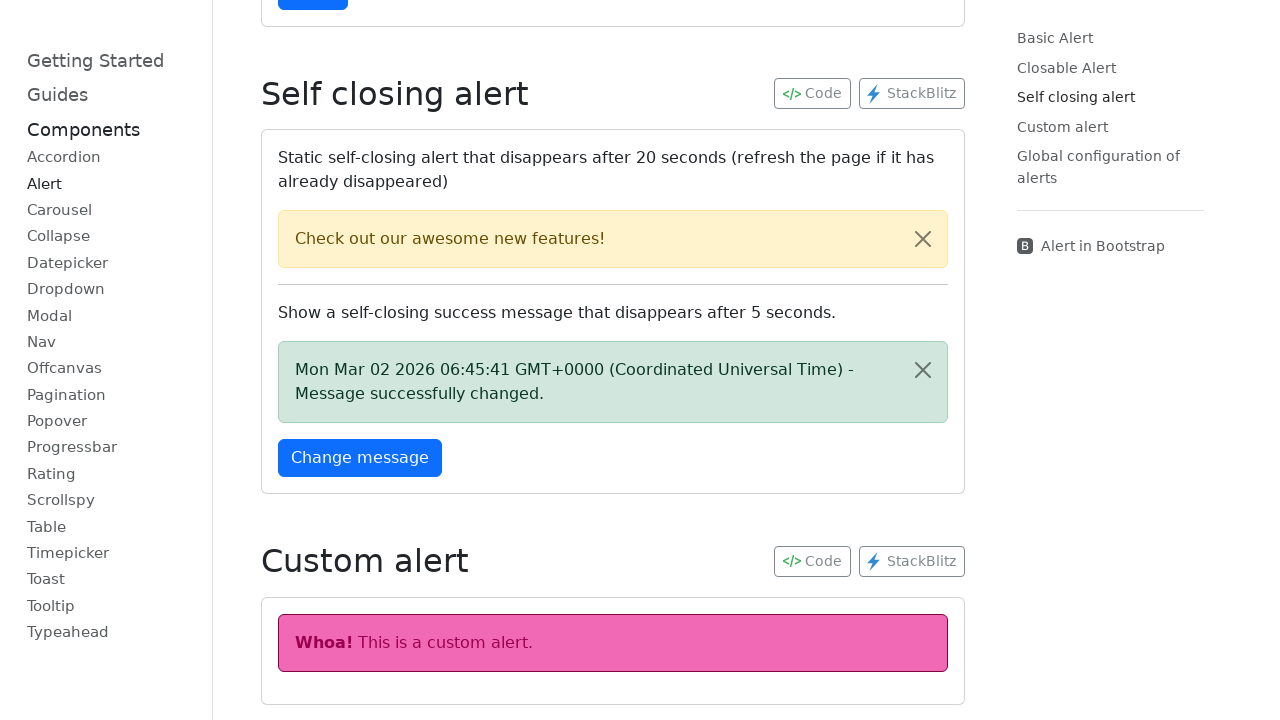

Captured first alert message: 'Mon Mar 02 2026 06:45:41 GMT+0000 (Coordinated Universal Time) - Message successfully changed.'
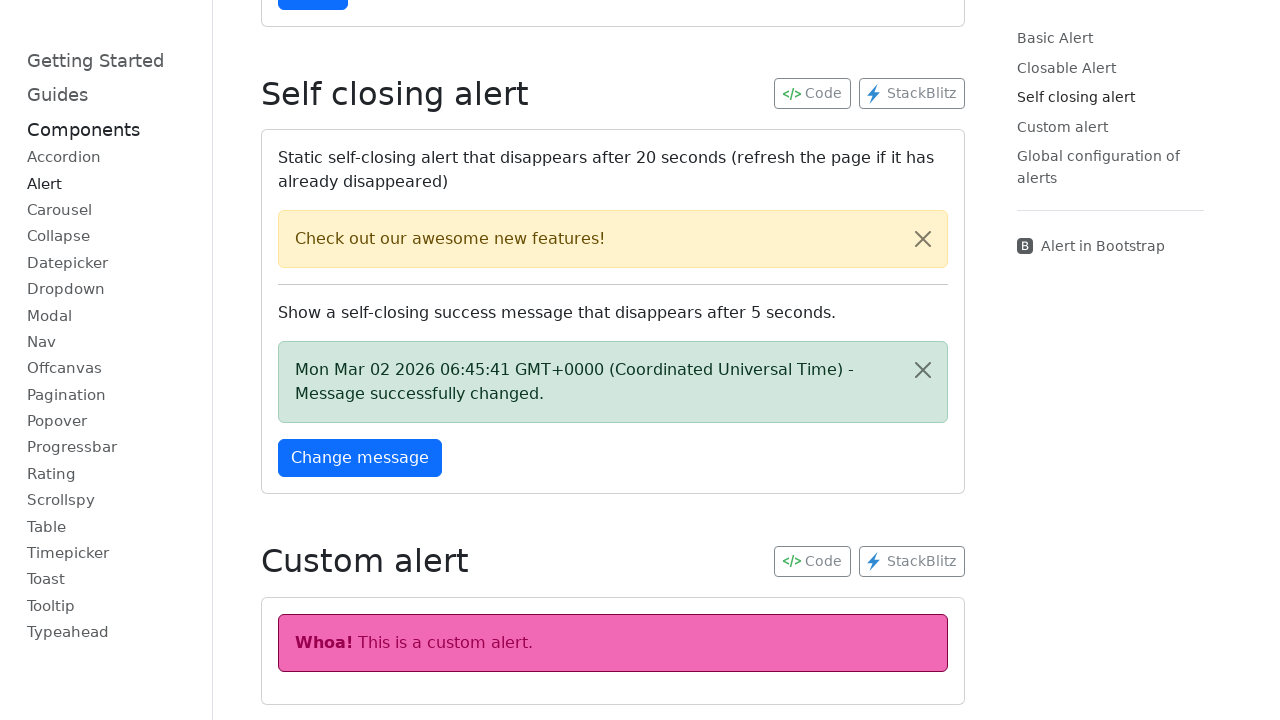

Waited 1500ms for message to be ready to change
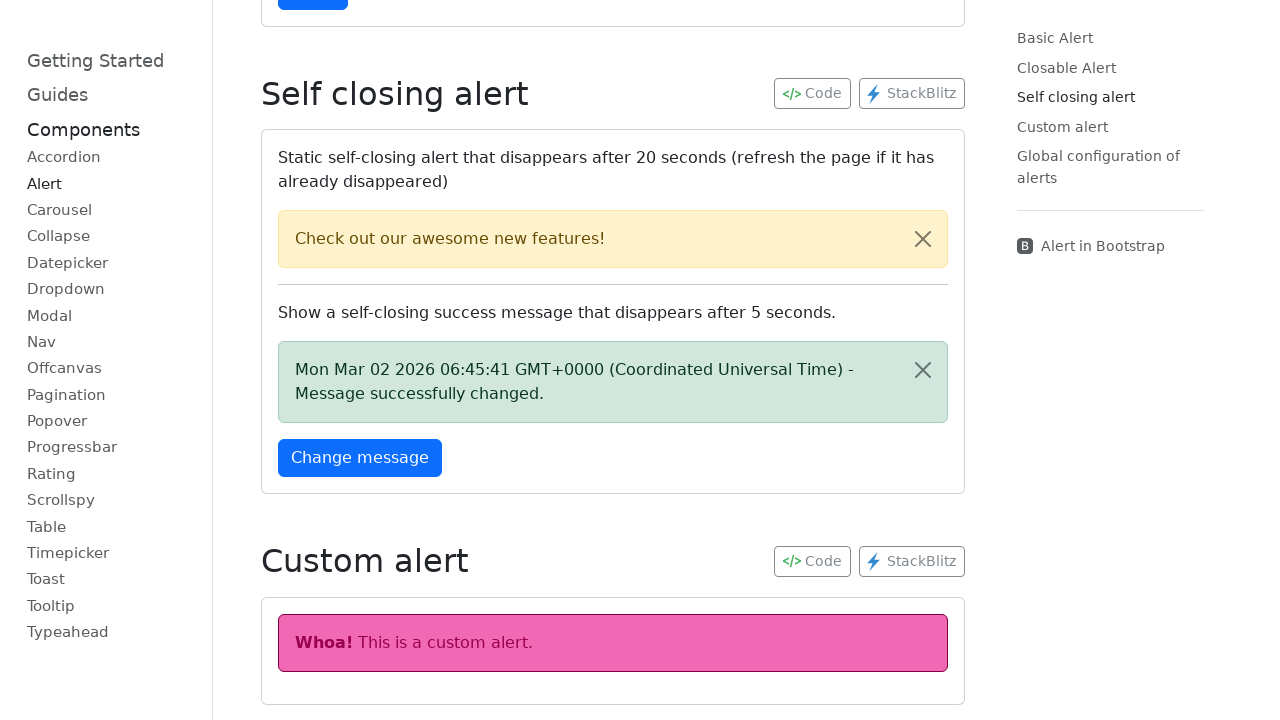

Clicked 'Change message' button for the second time at (360, 458) on button:has-text('Change message')
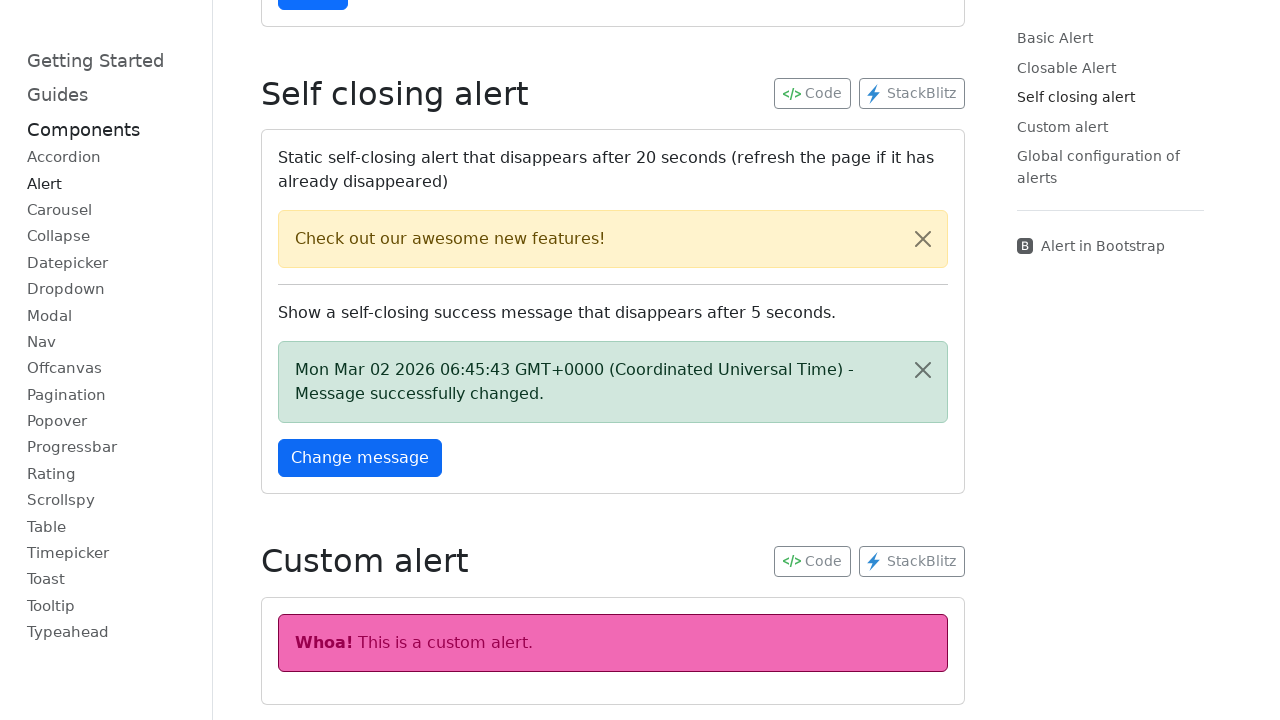

Alert with 'Message successfully changed' appeared after second click
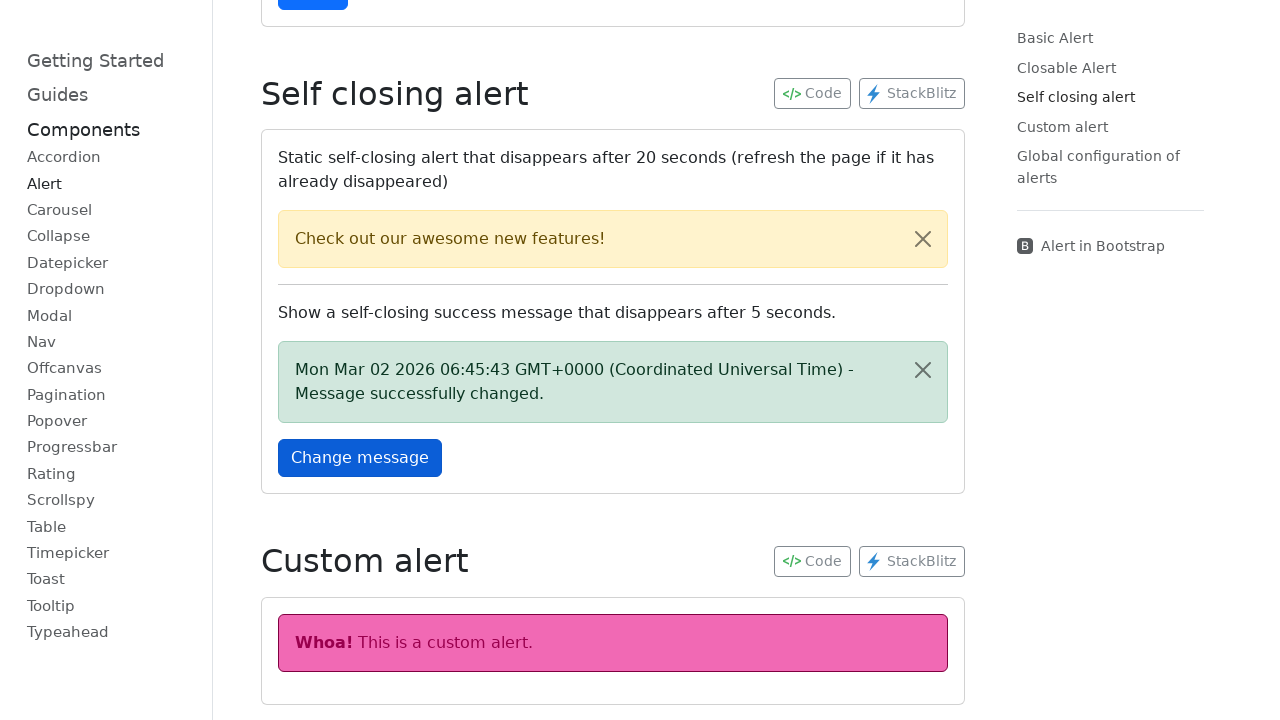

Captured second alert message: 'Mon Mar 02 2026 06:45:43 GMT+0000 (Coordinated Universal Time) - Message successfully changed.'
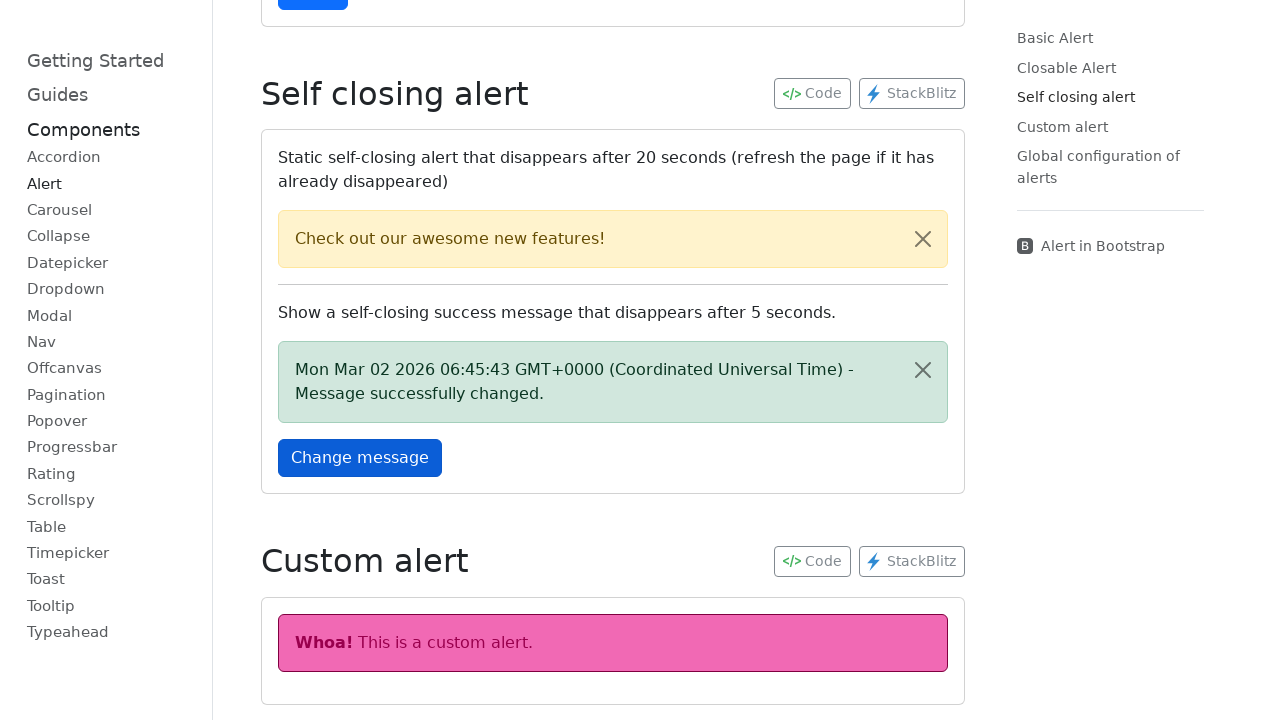

Verified that first and second messages are different
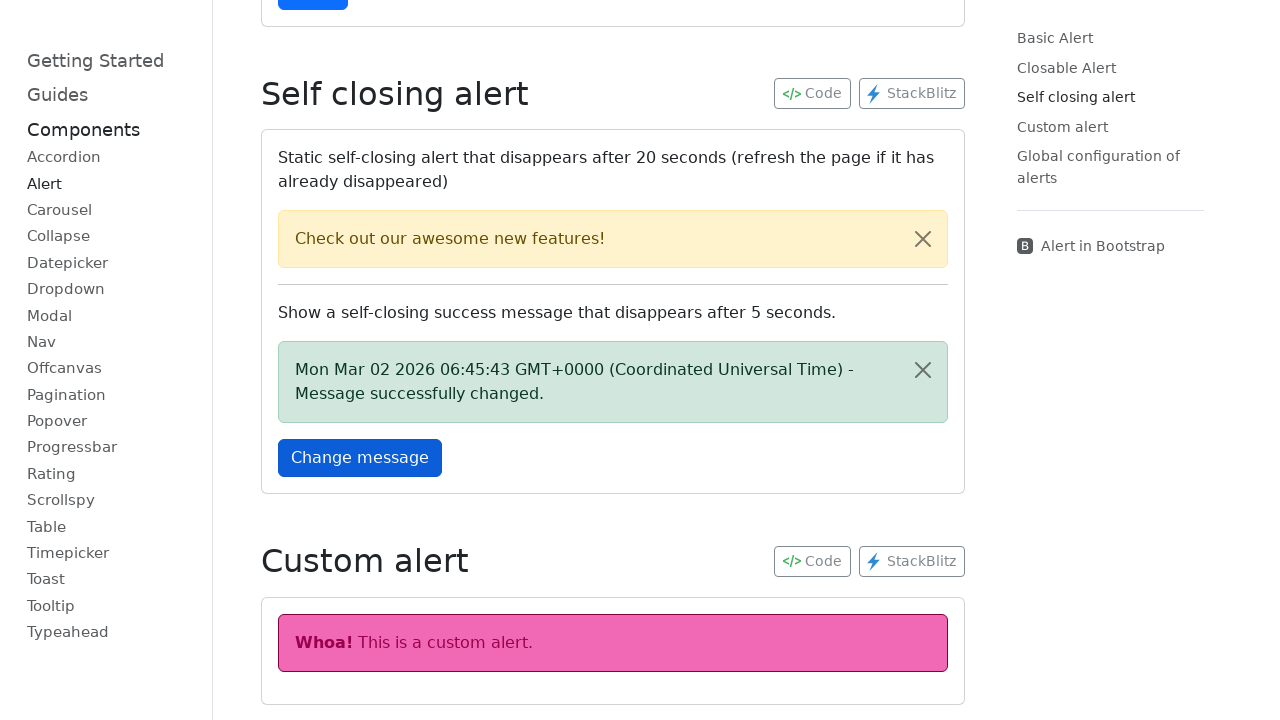

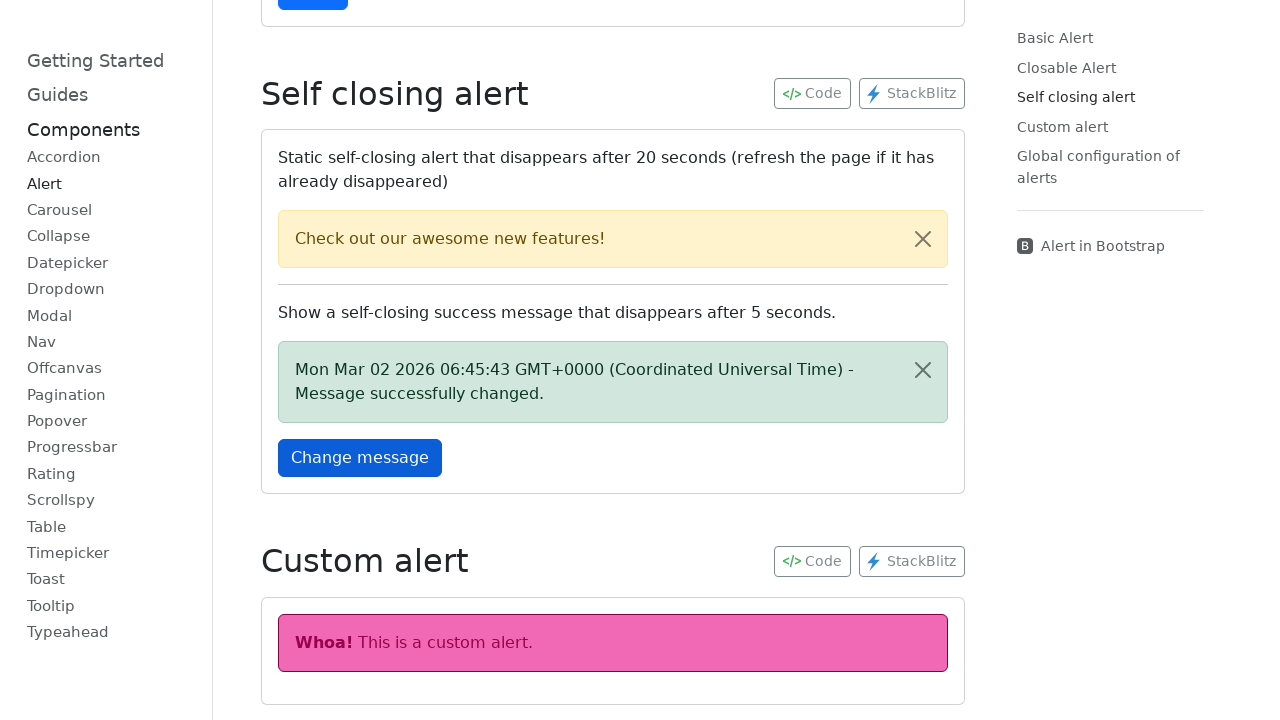